Tests dynamic content loading by clicking the Start button and waiting for the Hello World element to become visible

Starting URL: https://the-internet.herokuapp.com/dynamic_loading/1

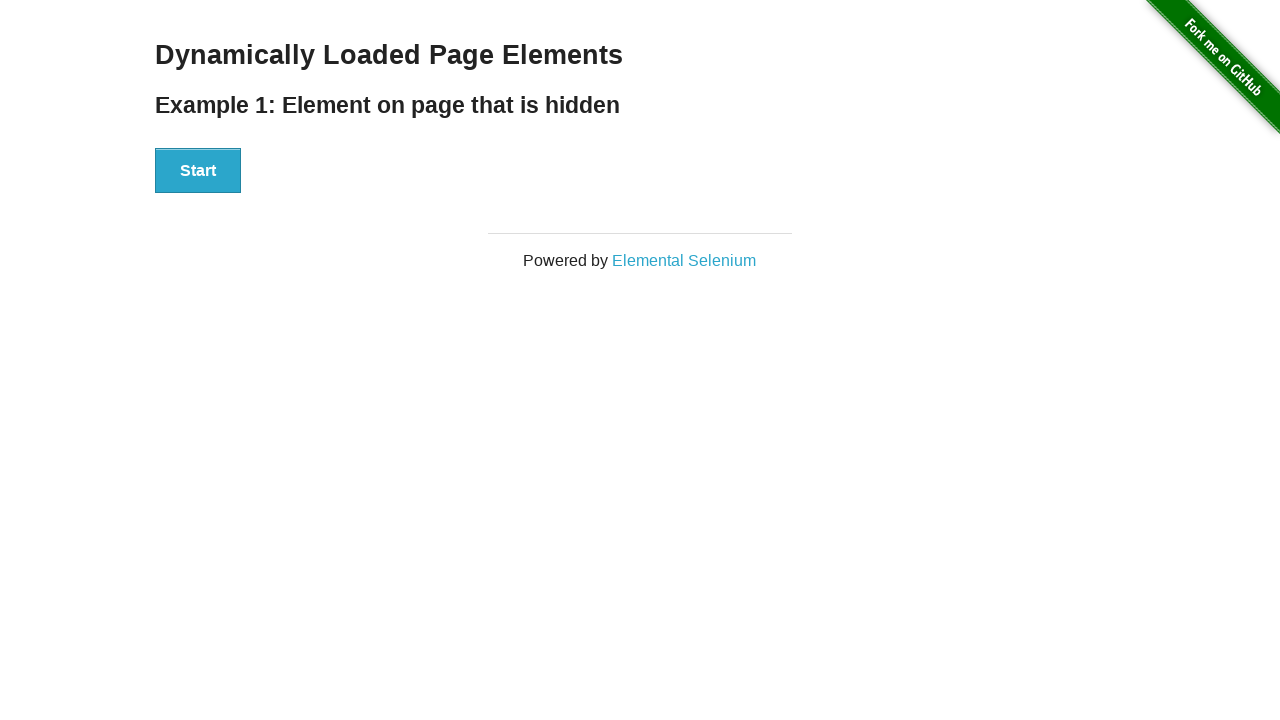

Clicked the Start button at (198, 171) on xpath=//button
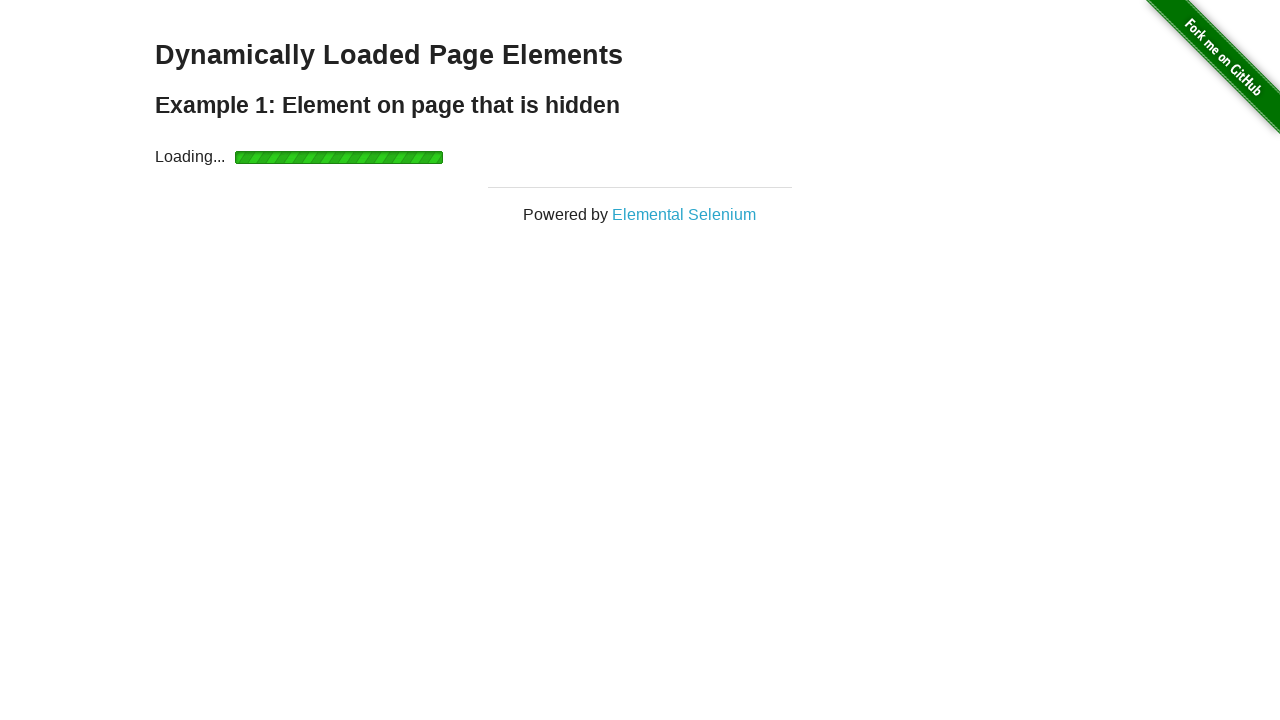

Hello World element became visible after dynamic loading
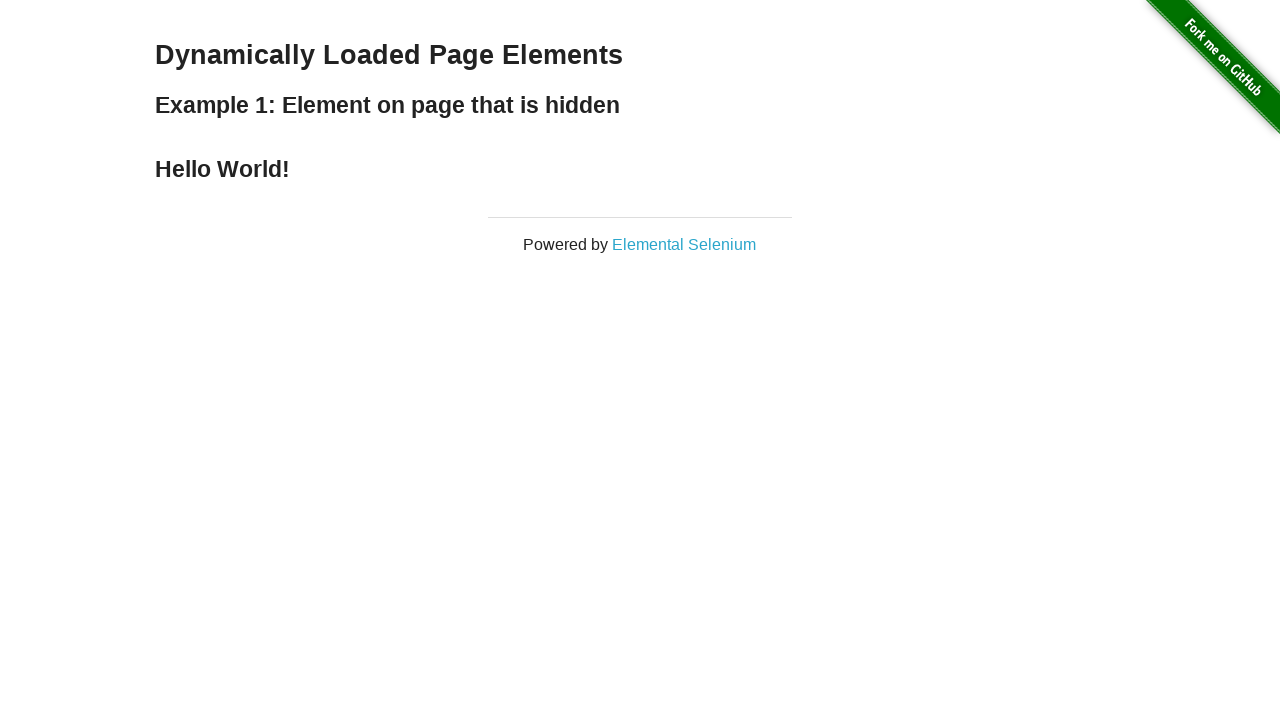

Verified that the element contains 'Hello World!' text
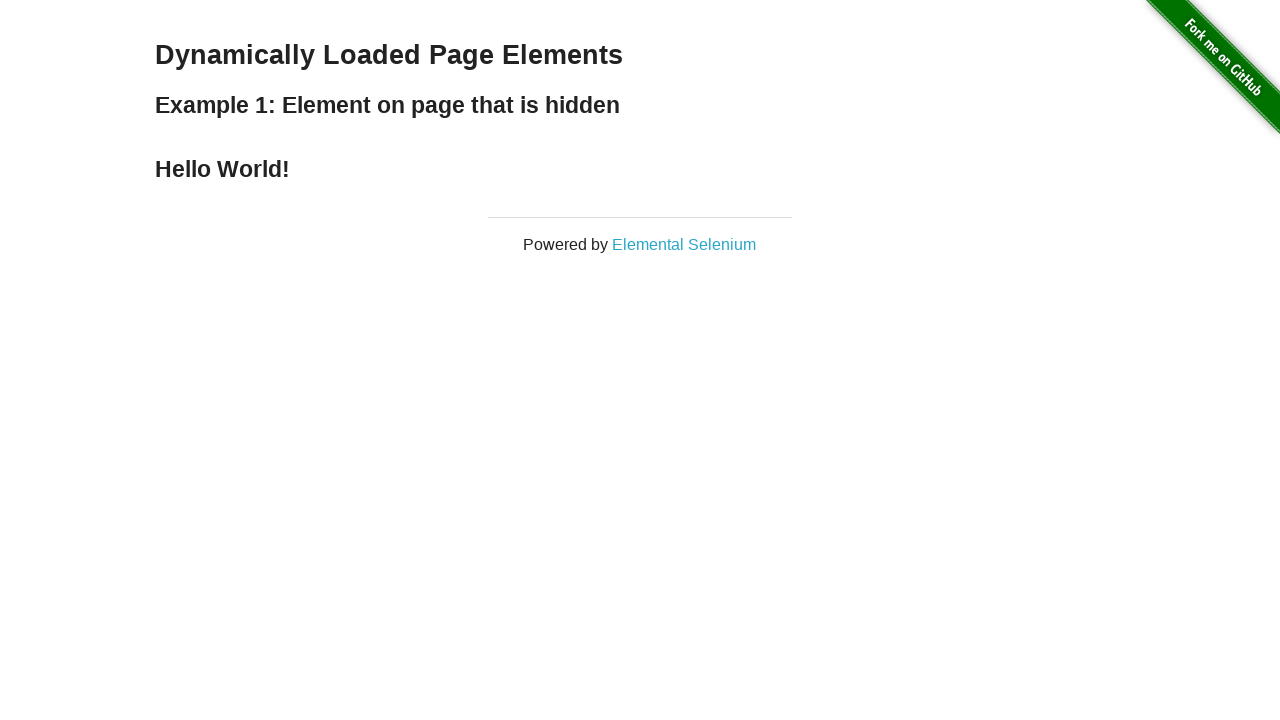

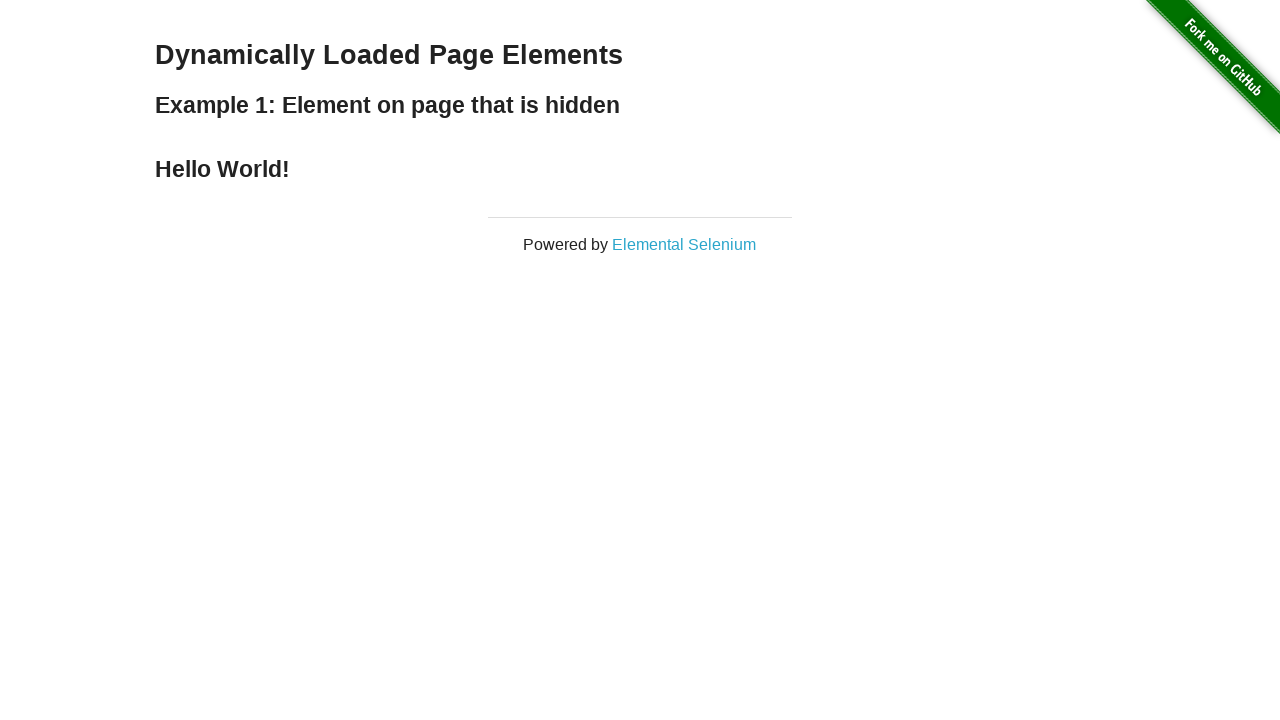